Tests the random.org integer generator by configuring parameters to generate 10 random numbers in 10 columns and submitting the form

Starting URL: https://random.org/integers

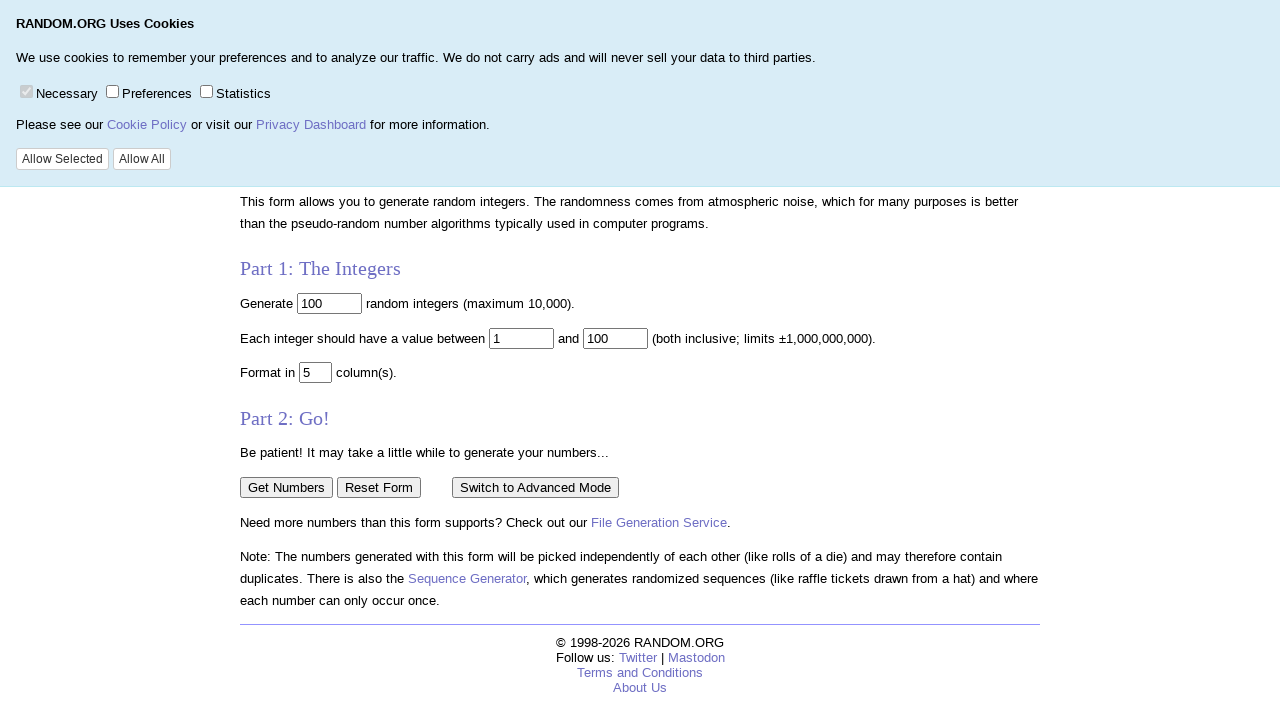

Cleared the number of random numbers field on input[name='num']
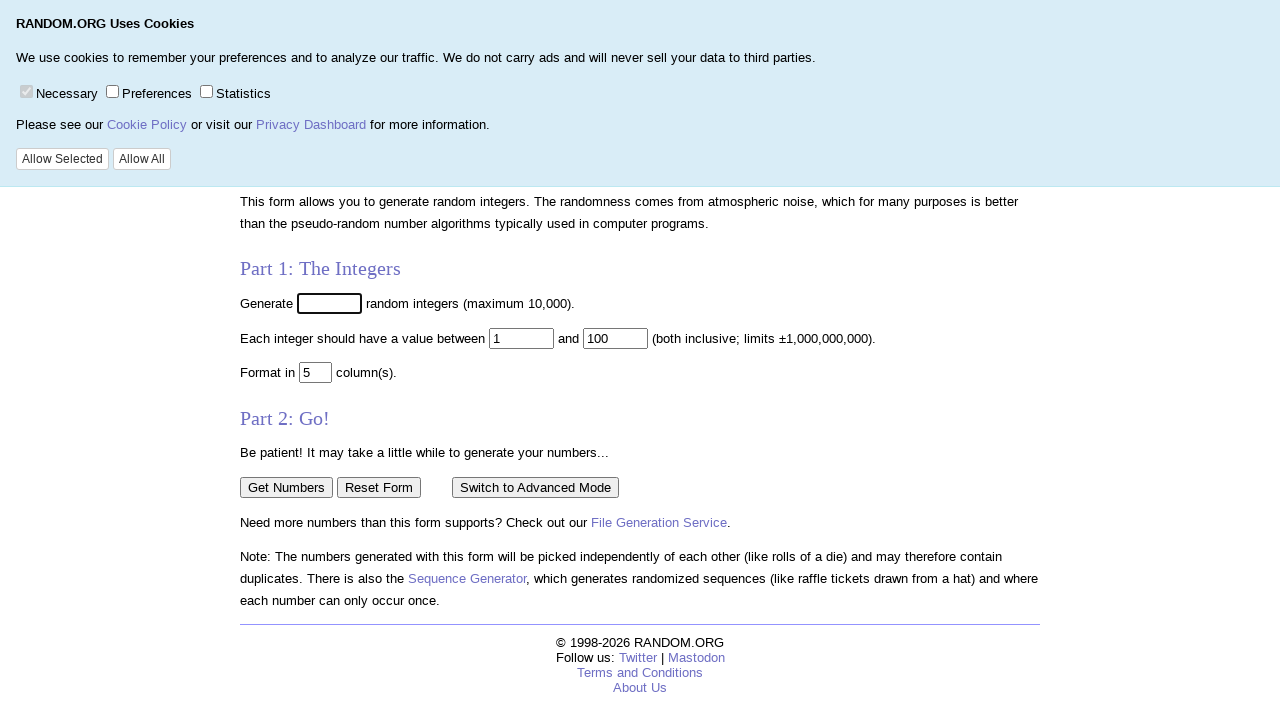

Filled number of random numbers field with '10' on input[name='num']
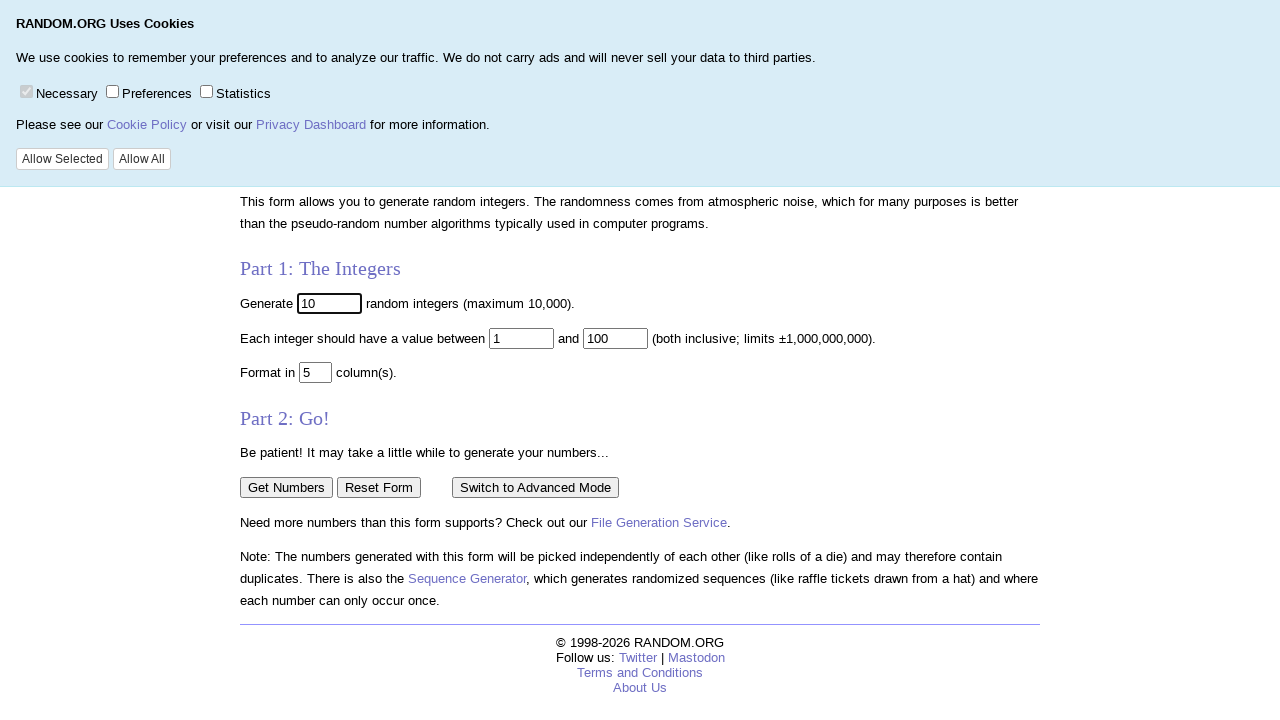

Cleared the columns field on input[name='col']
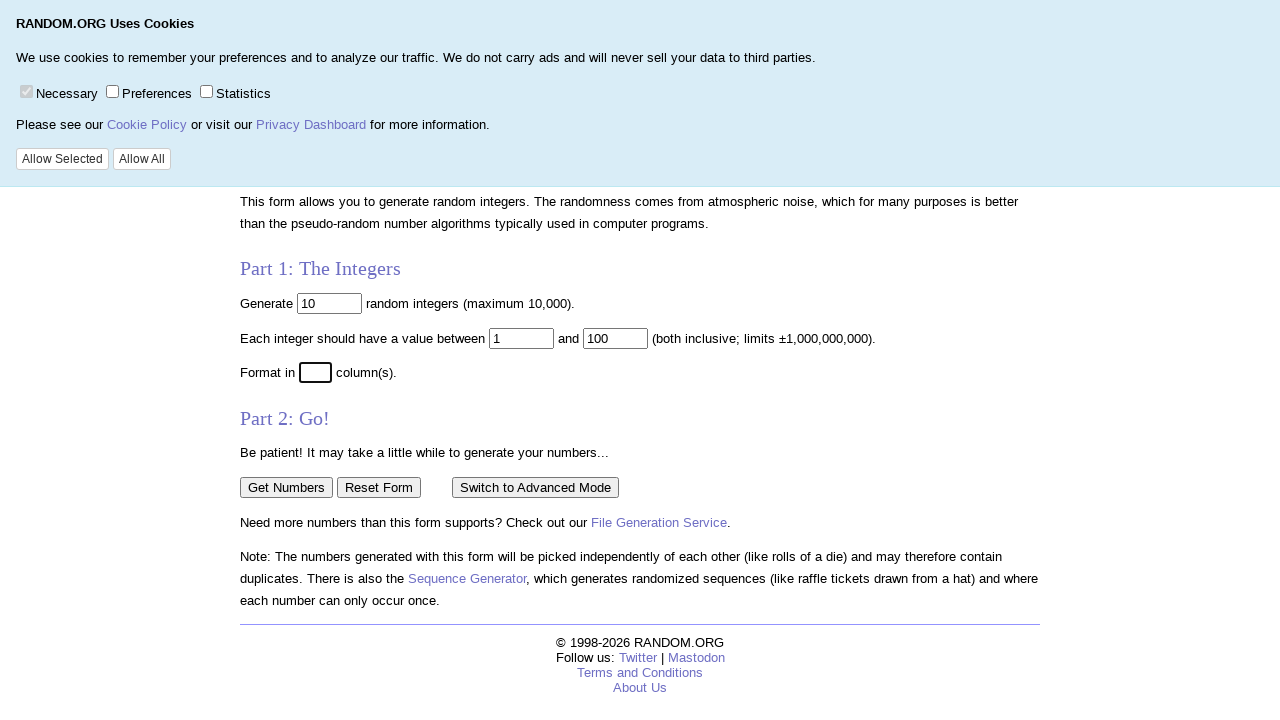

Filled columns field with '10' on input[name='col']
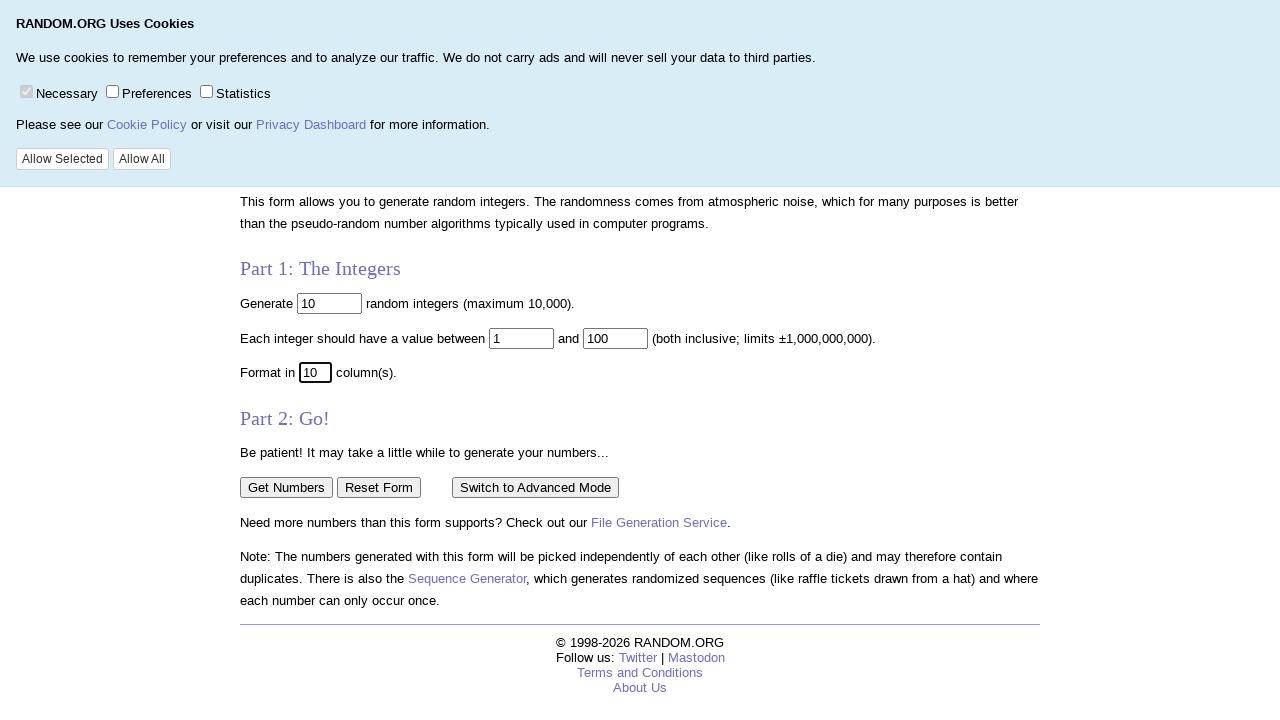

Submitted the form by pressing Enter on the columns field on input[name='col']
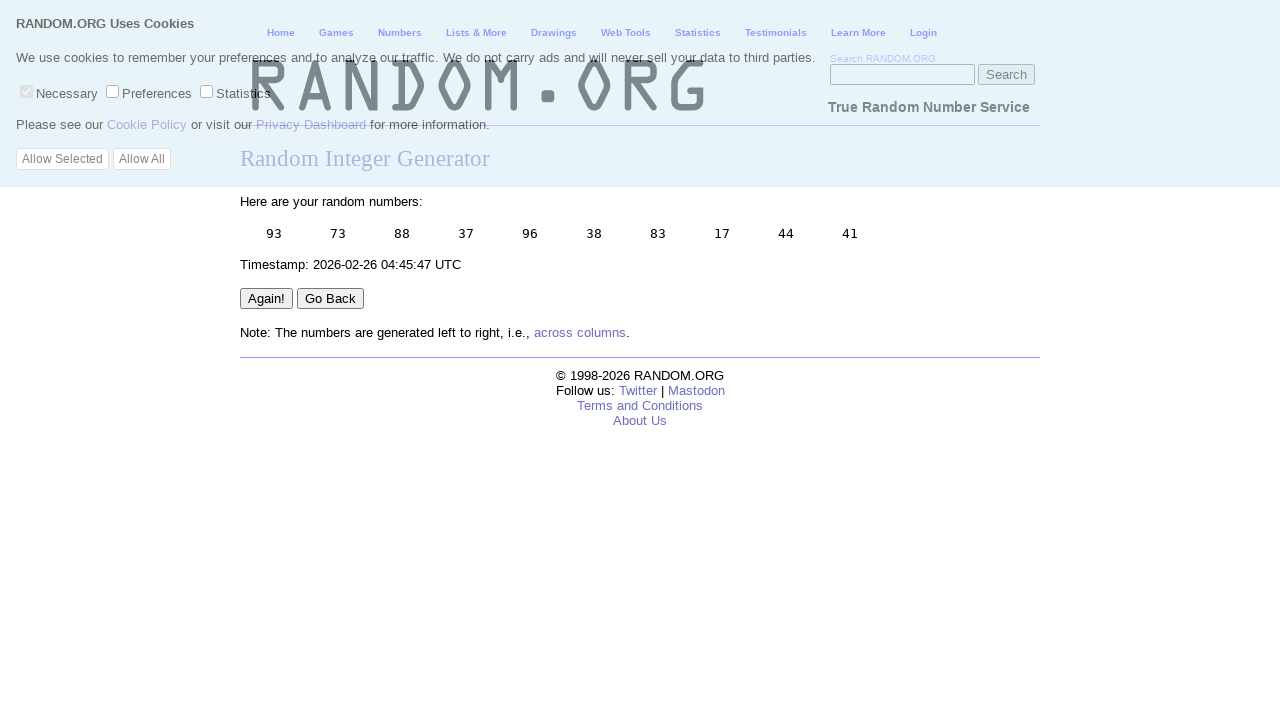

Random integer results loaded and displayed
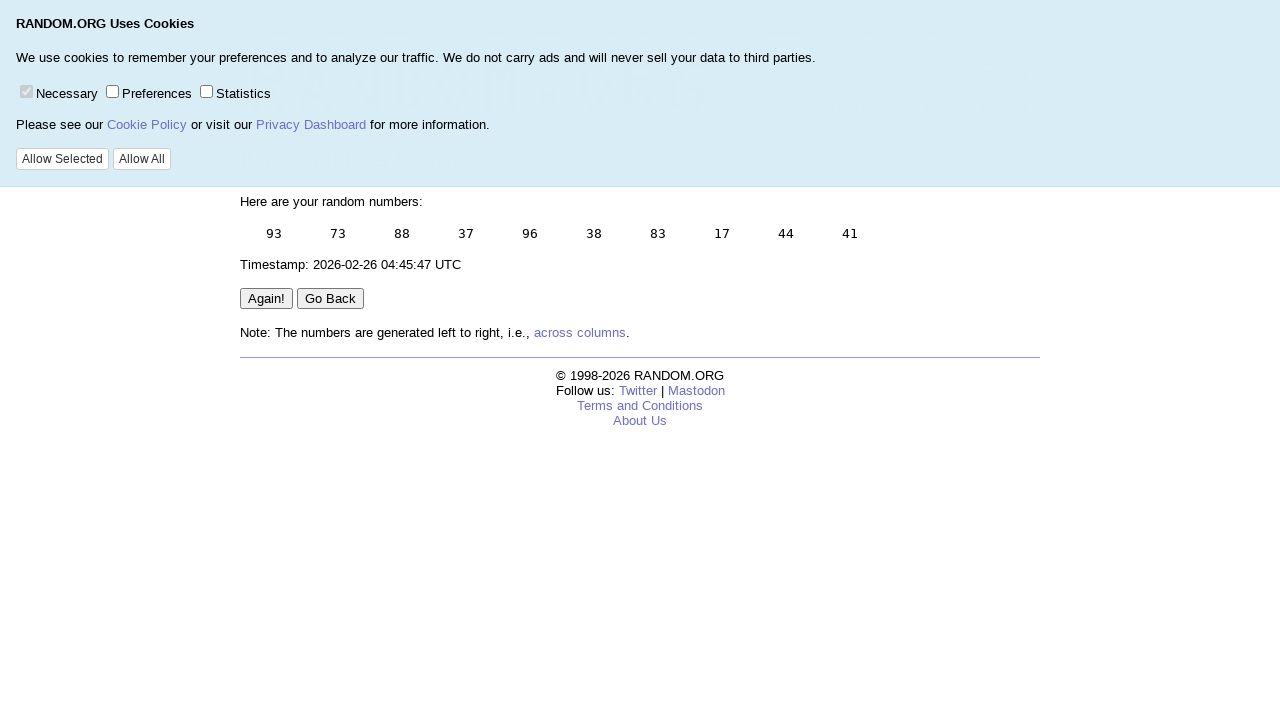

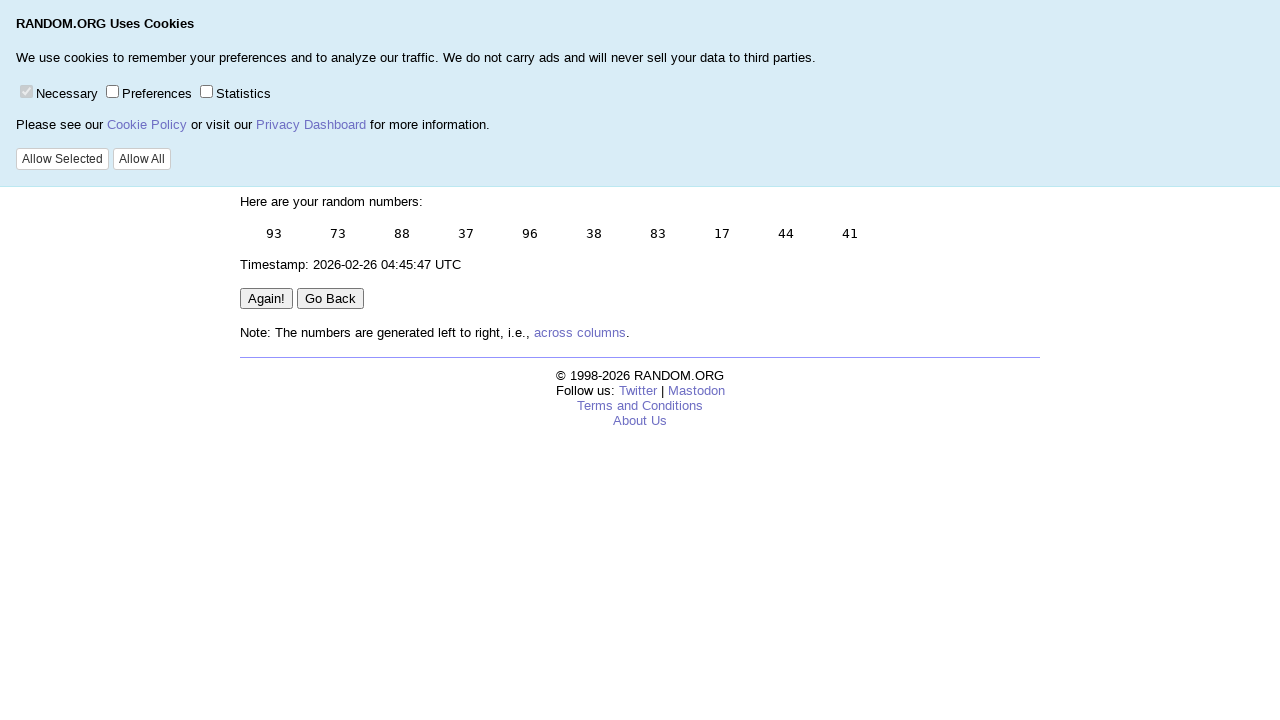